Tests the contact form on Jupiter toy store website by navigating to the Contact page, filling in mandatory fields (forename, email, message), submitting the form, and validating the success message appears.

Starting URL: https://jupiter.cloud.planittesting.com/

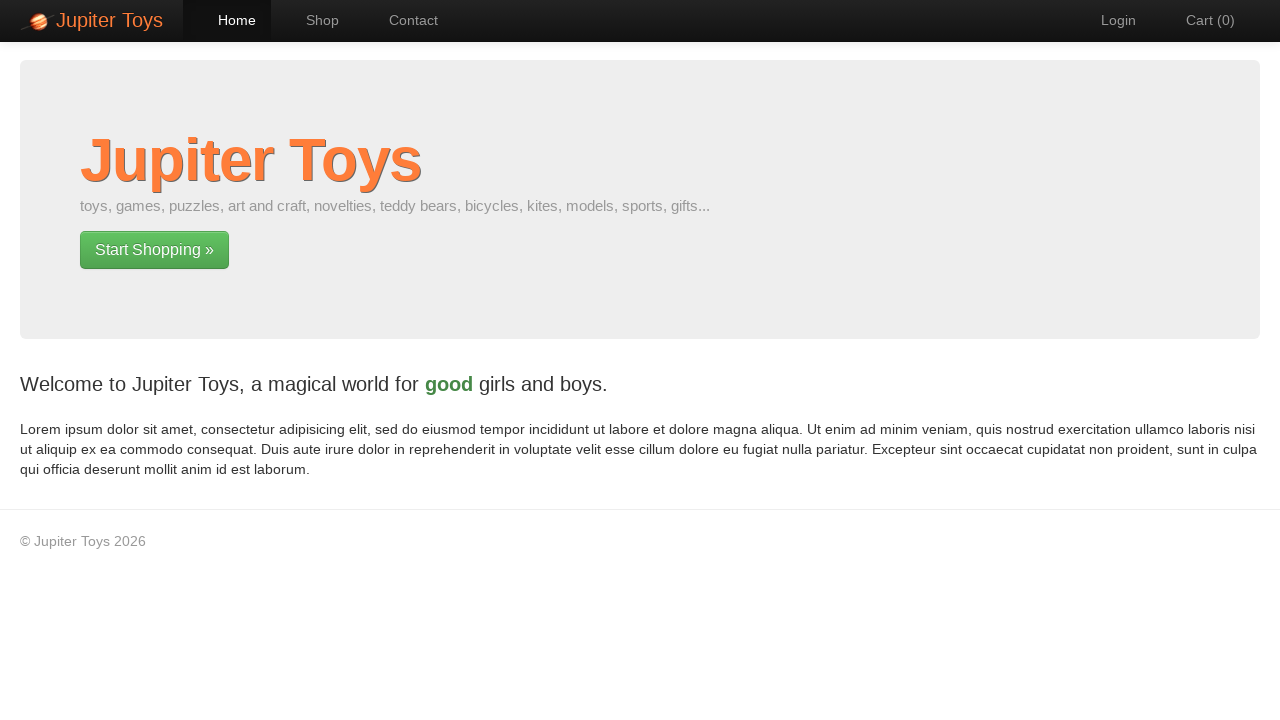

Clicked Contact link to navigate to contact page at (404, 20) on text=Contact
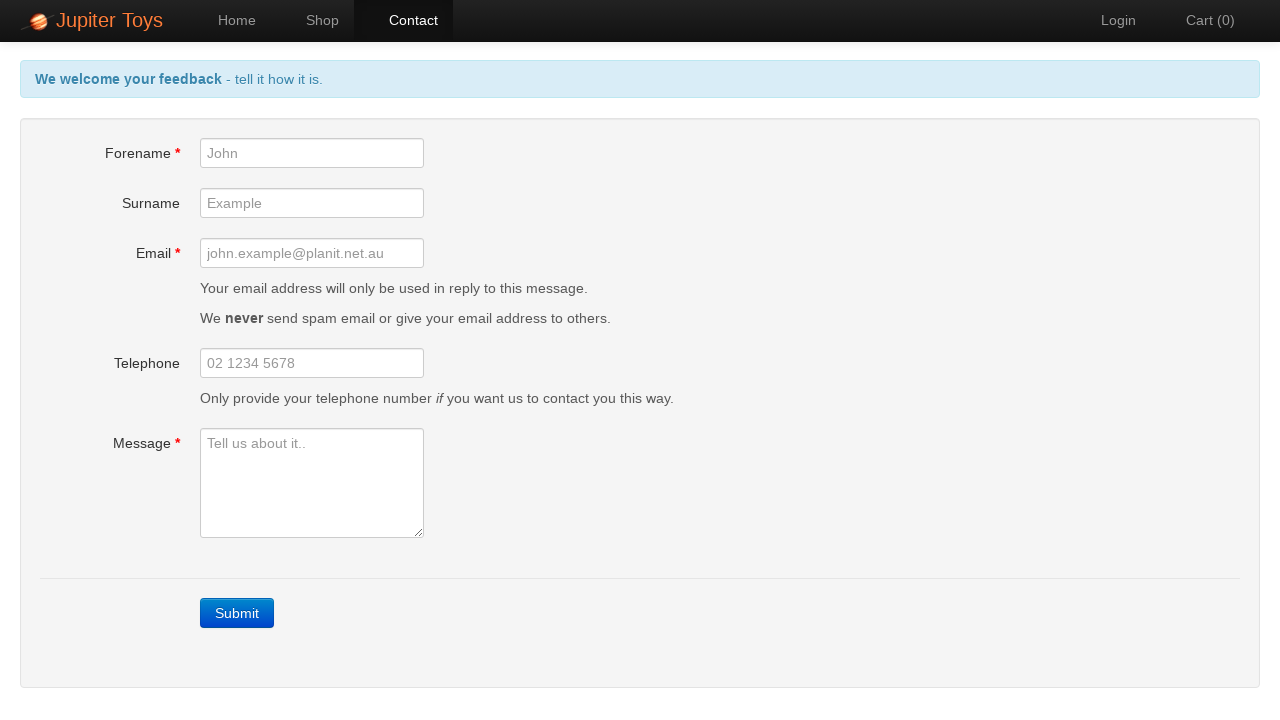

Filled forename field with 'Anu' on #forename
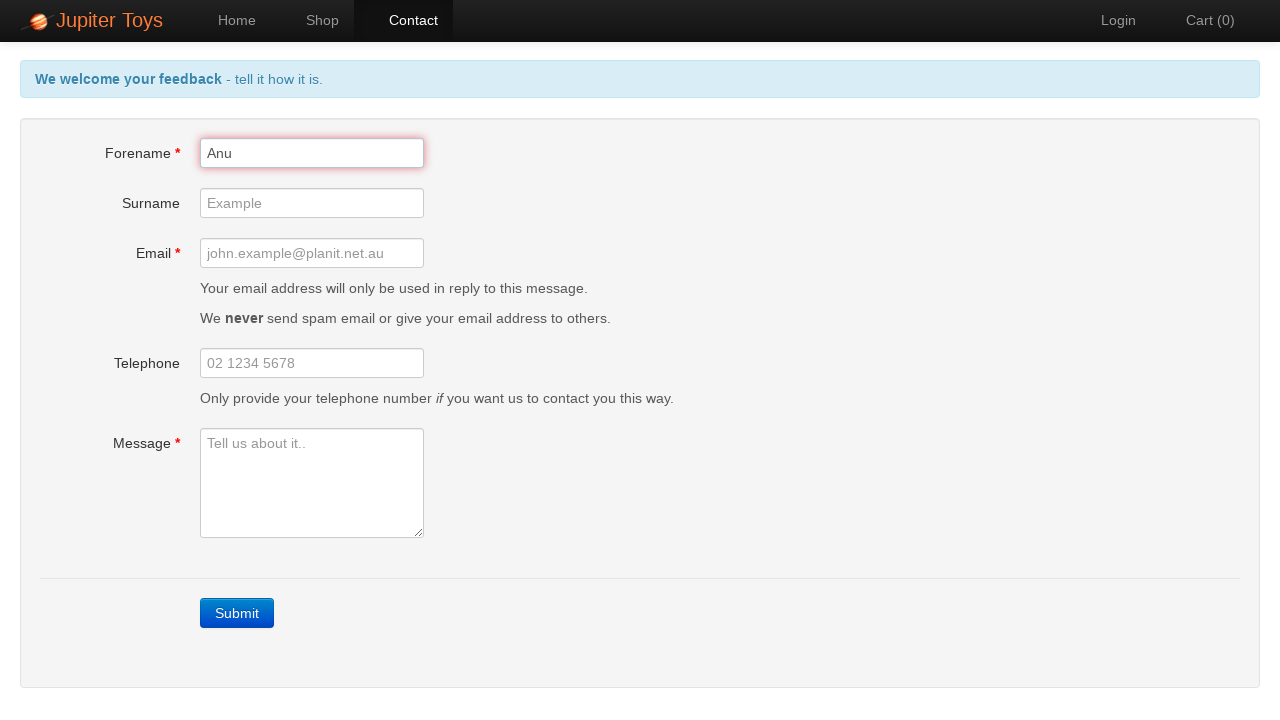

Filled email field with 'anu@gmail.com' on #email
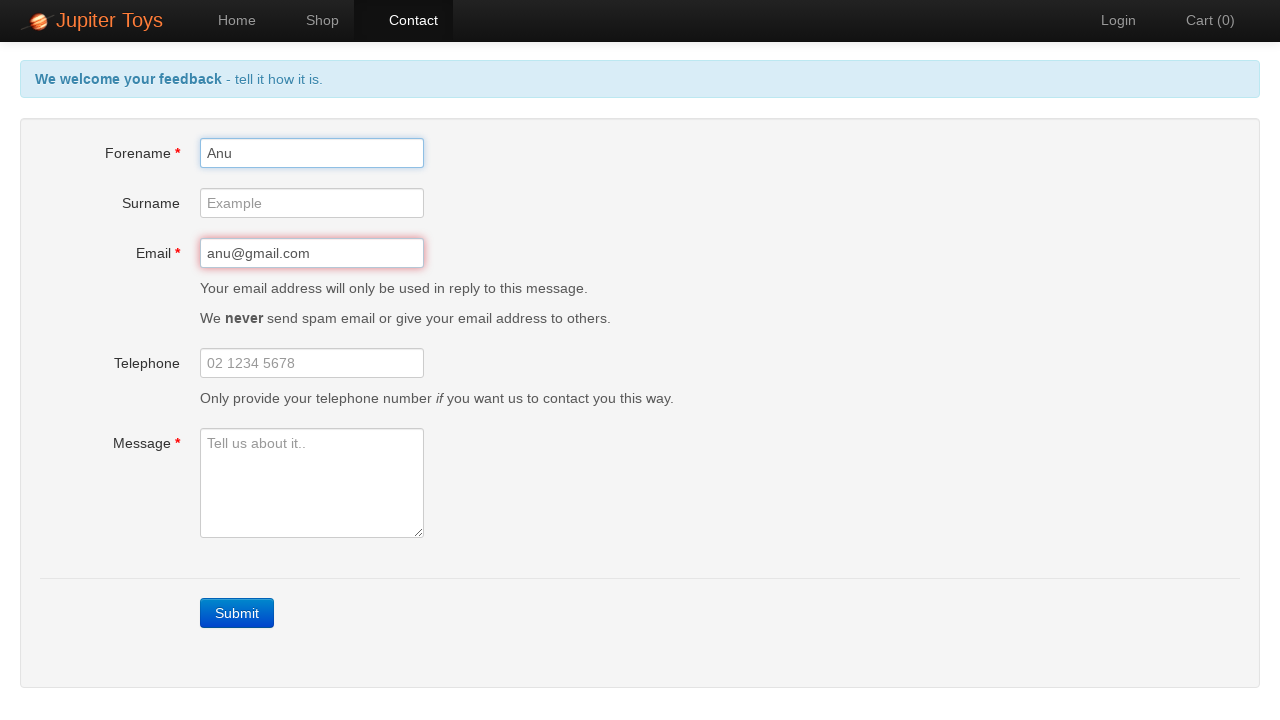

Filled message field with 'Hello' on #message
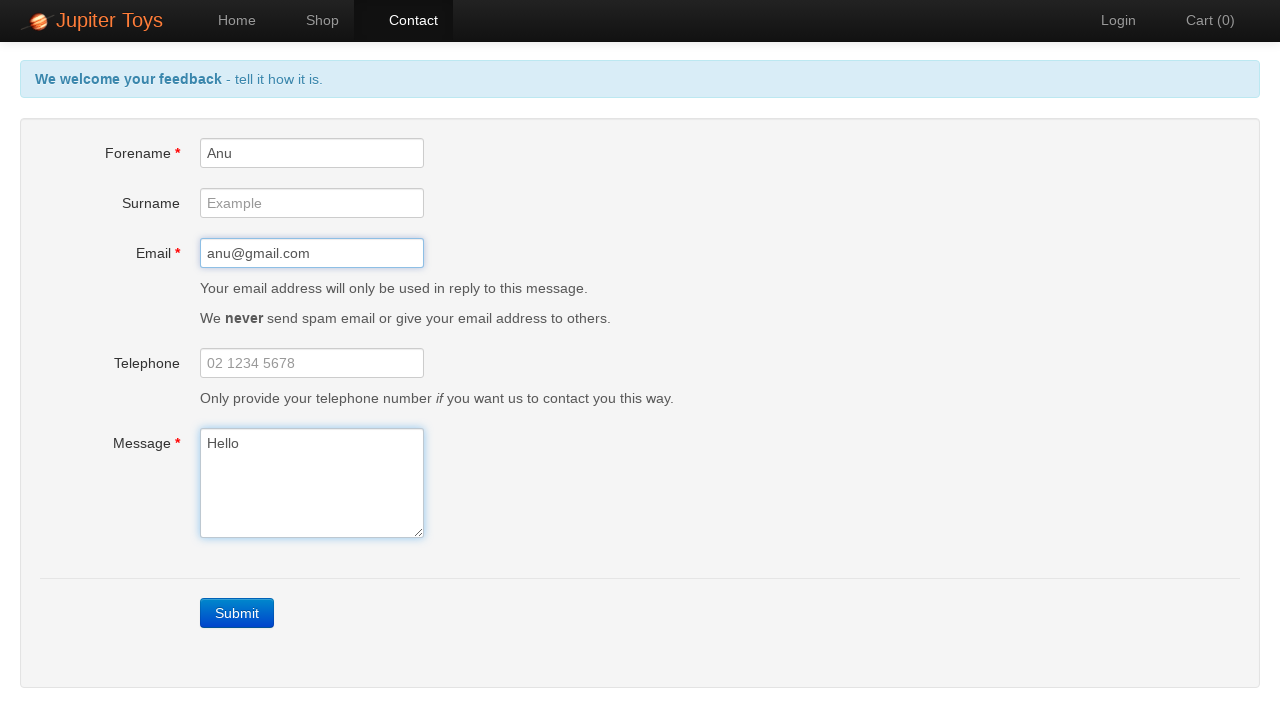

Clicked Submit button to submit contact form at (237, 613) on text=Submit
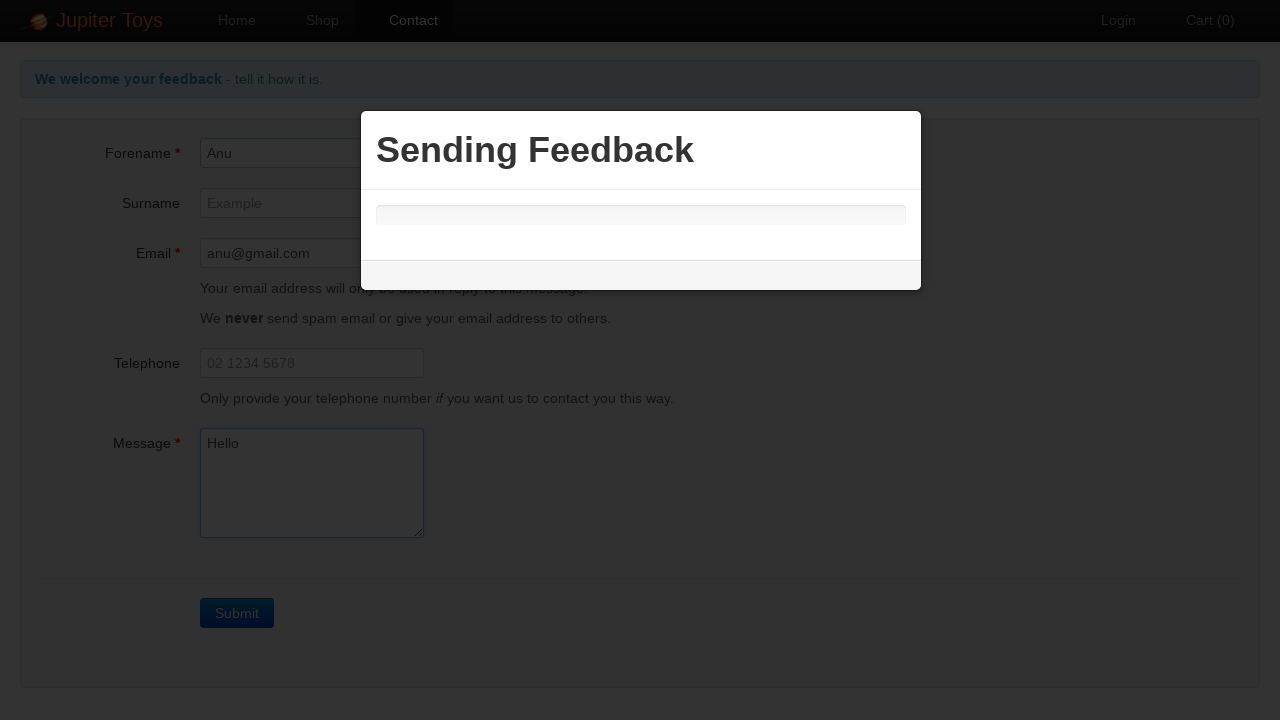

Success message appeared on contact form submission
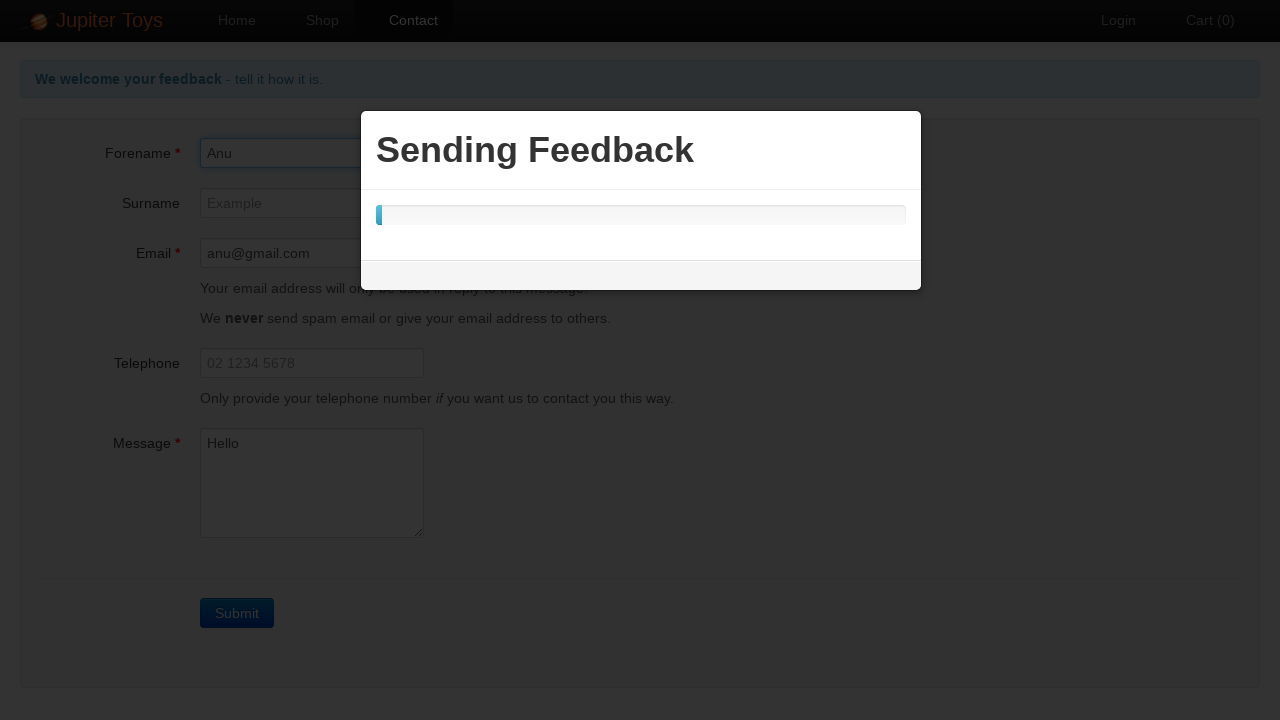

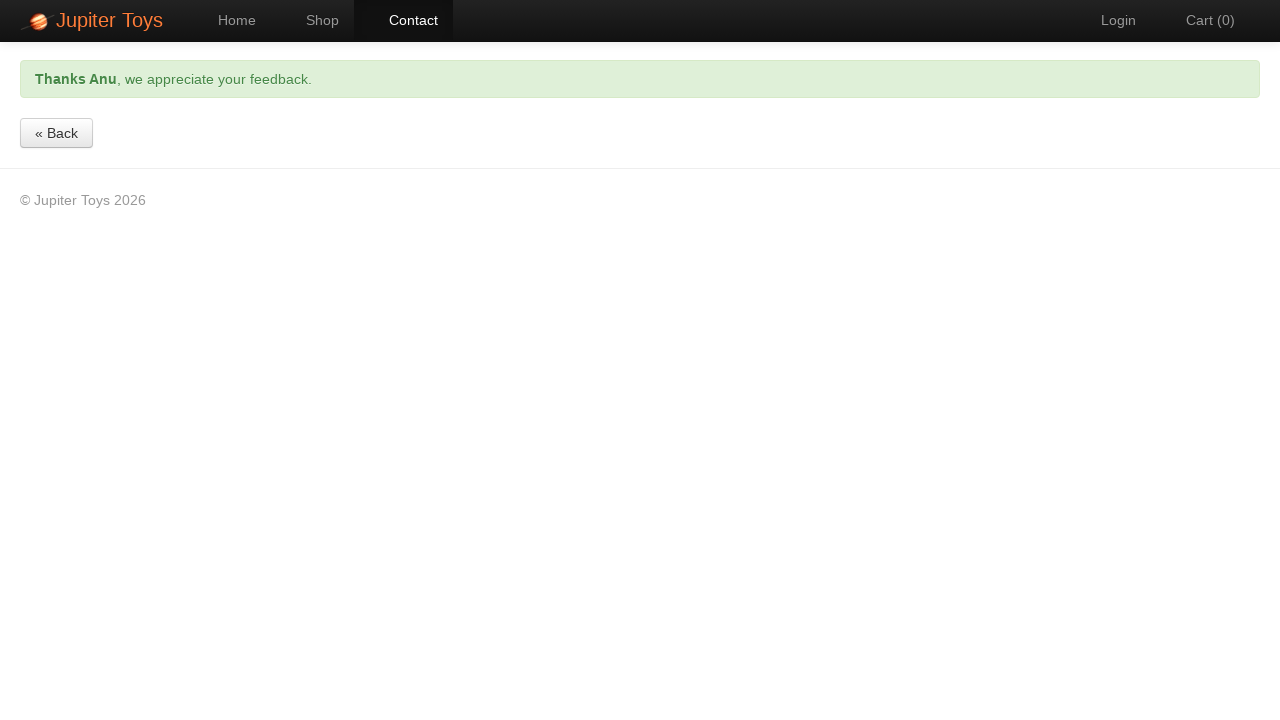